Tests dynamic loading functionality by clicking a start button and verifying "Hello World!" text appears after a short wait

Starting URL: https://automationfc.github.io/dynamic-loading/

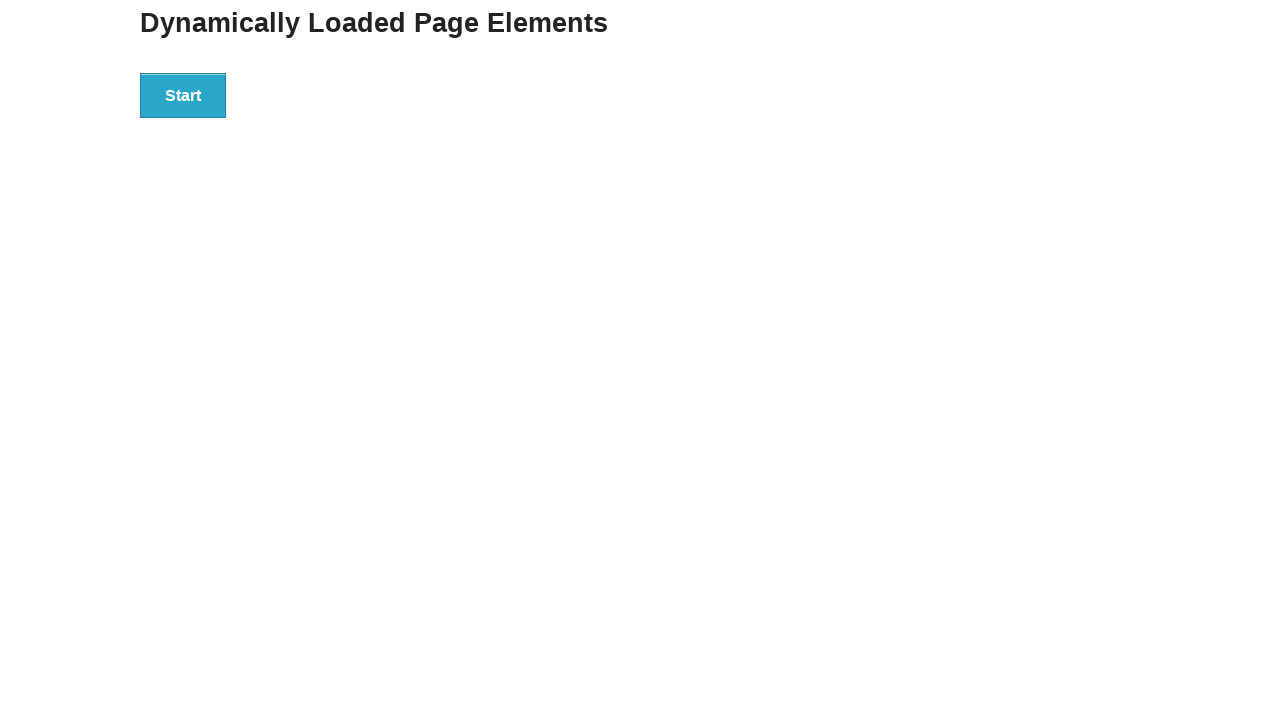

Clicked start button to trigger dynamic loading at (183, 95) on div#start button
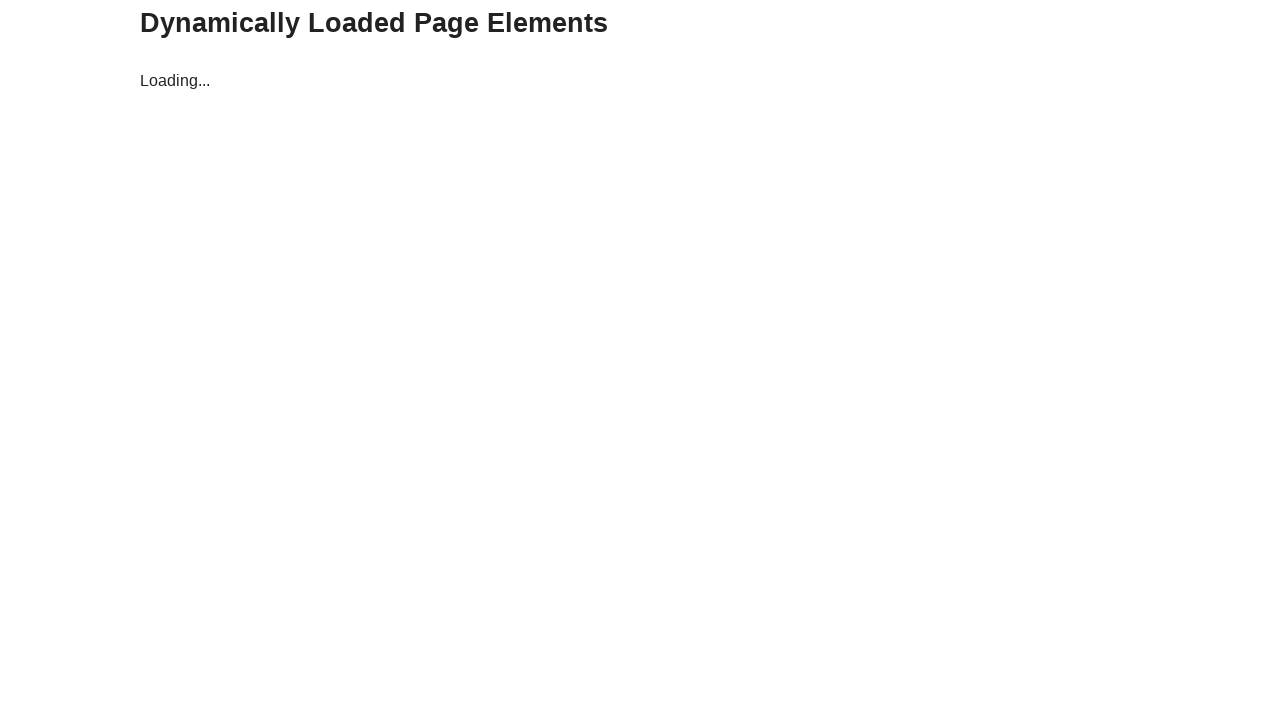

Waited for finish element with h4 tag to appear
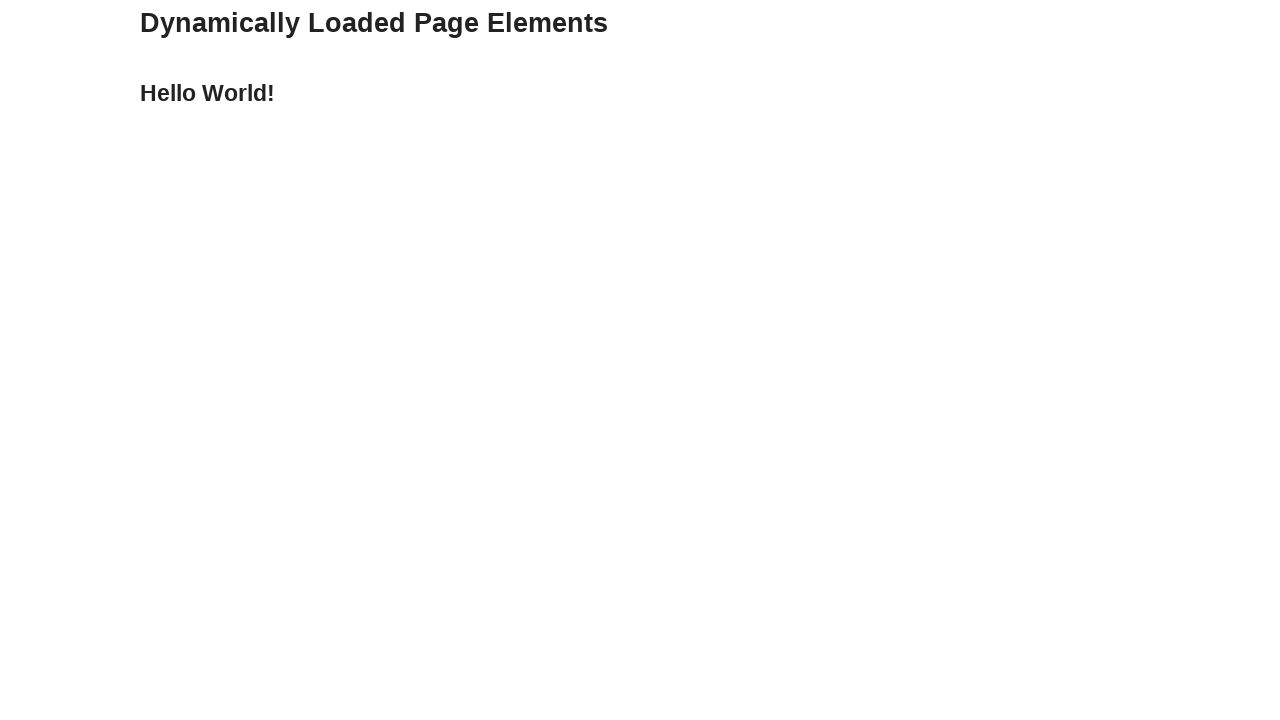

Verified 'Hello World!' text appeared in finish element
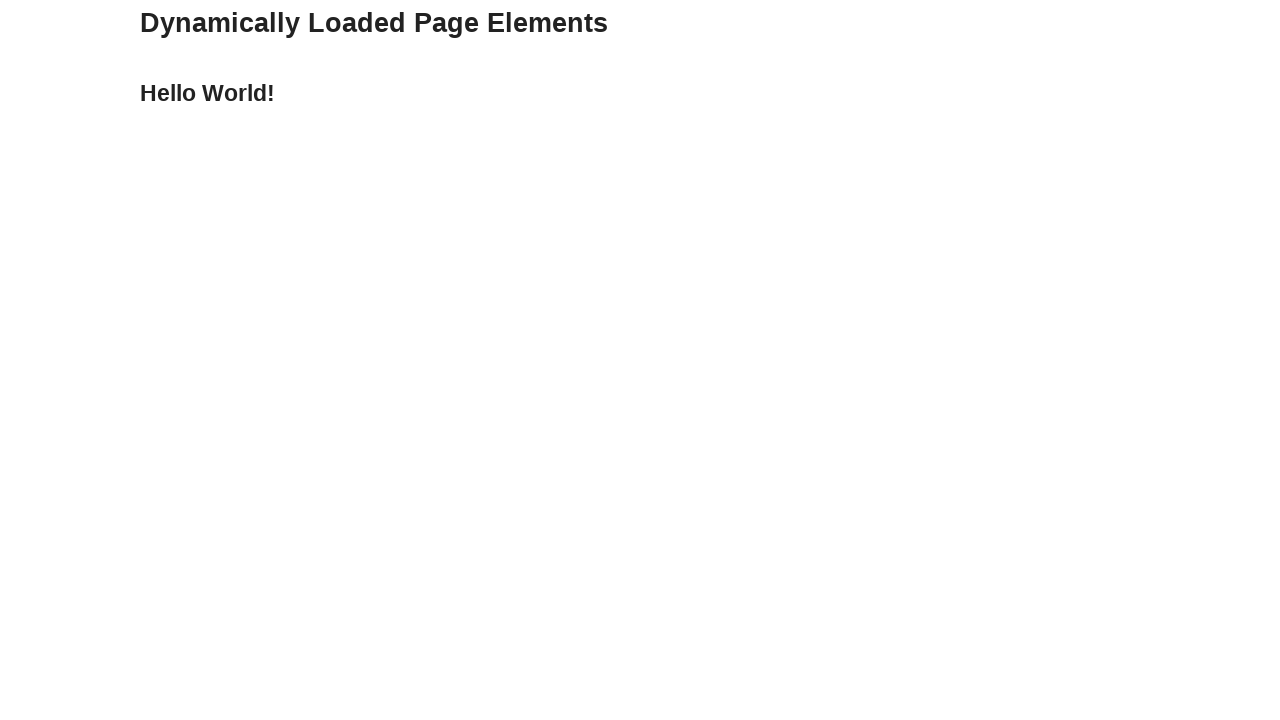

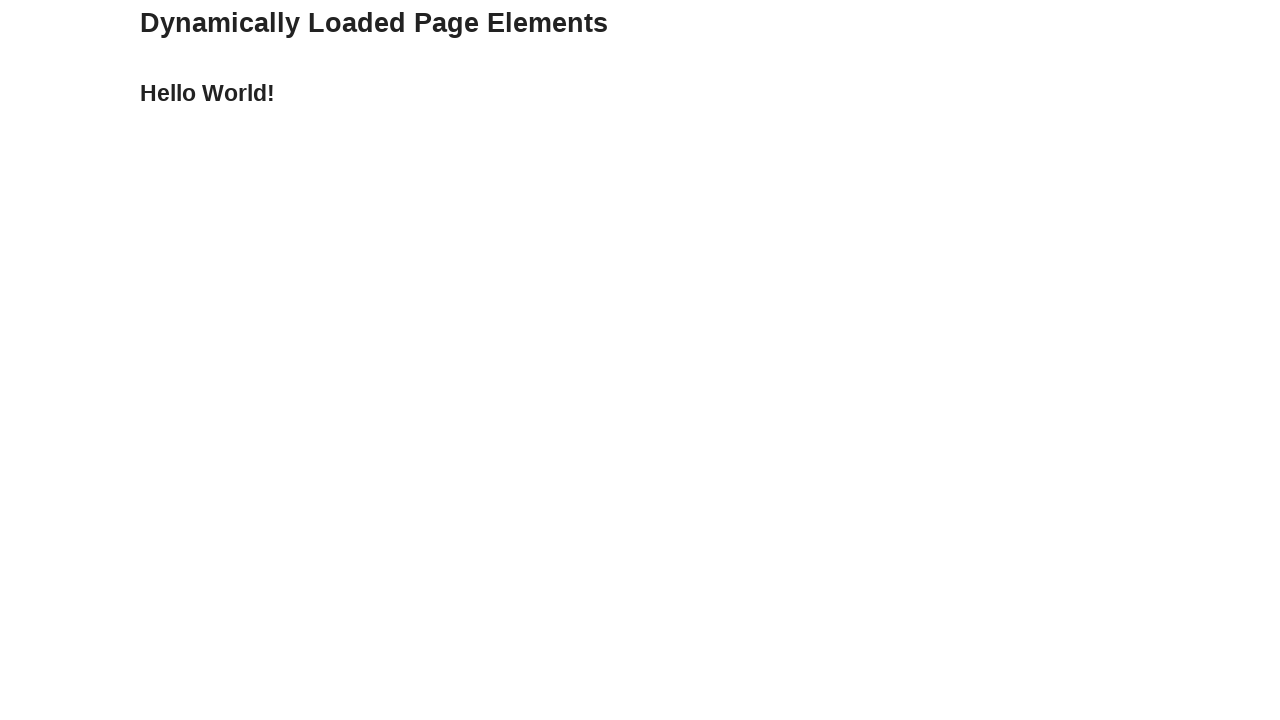